Tests notification message functionality by loading a page that displays random notification messages and verifying the notification element is present. The original Ruby code includes retry logic for handling intermittent "please try again" messages.

Starting URL: http://the-internet.herokuapp.com/notification_message

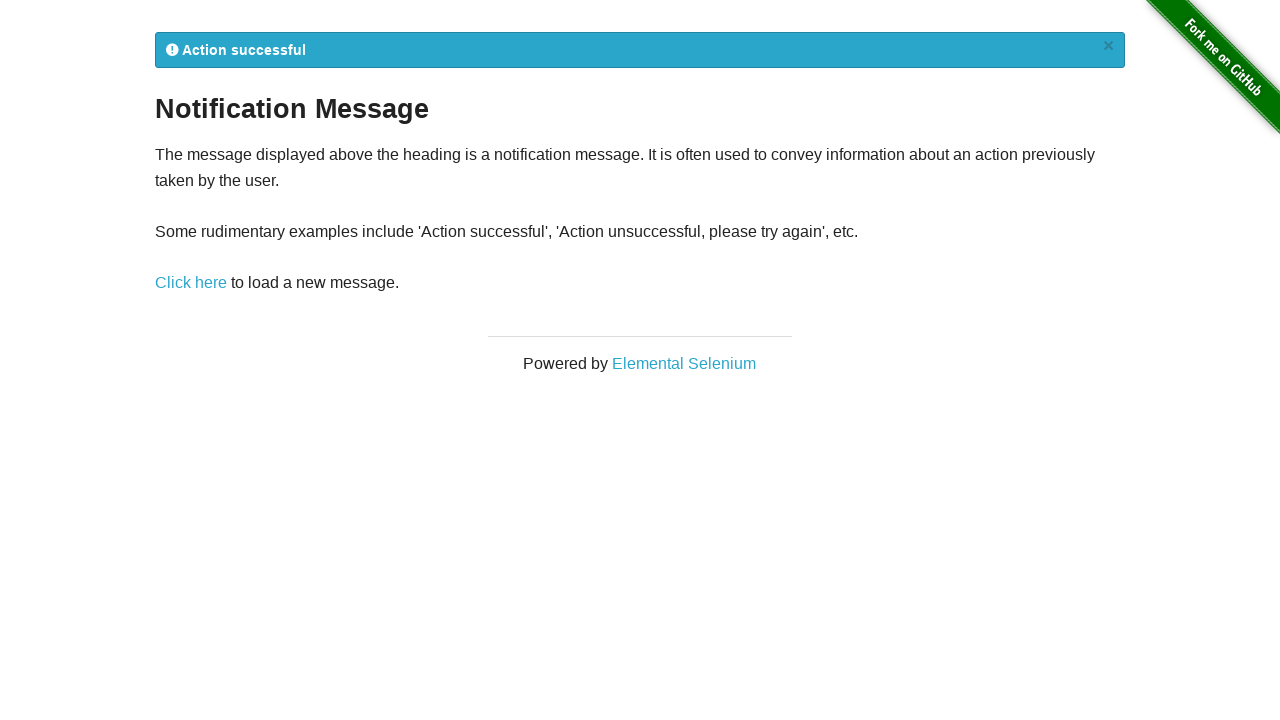

Navigated to notification message page
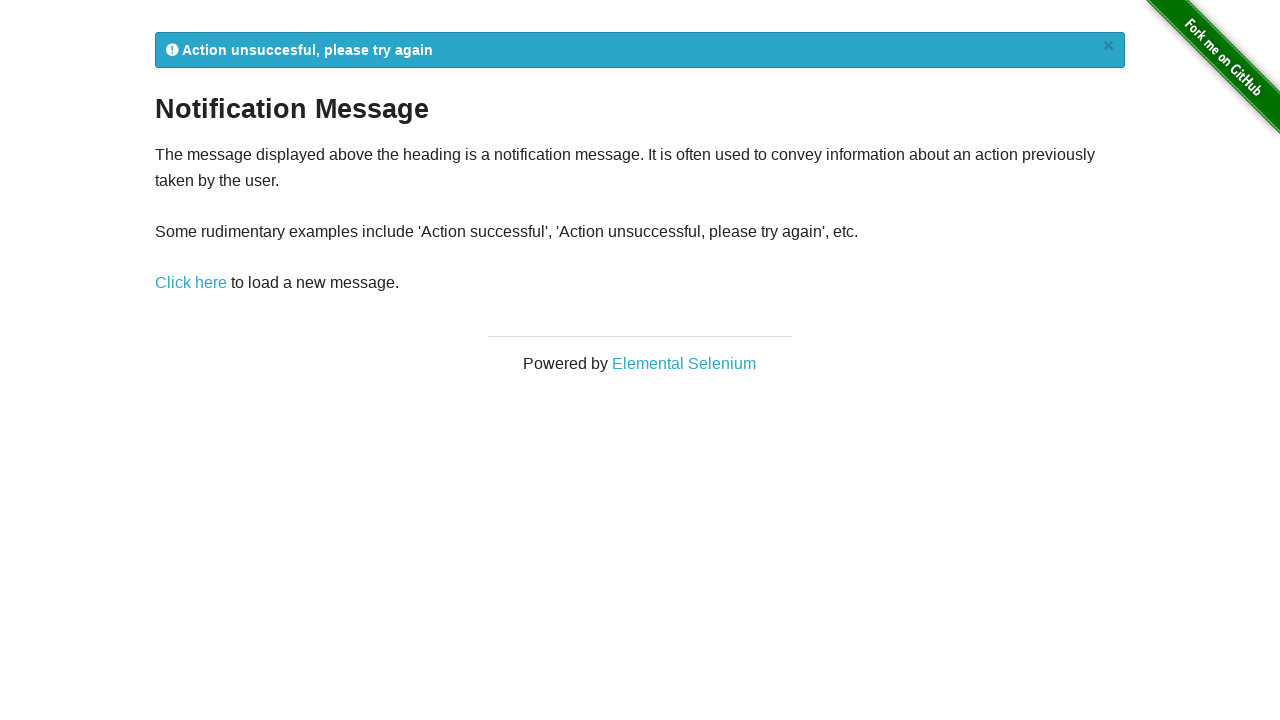

Notification message element is visible
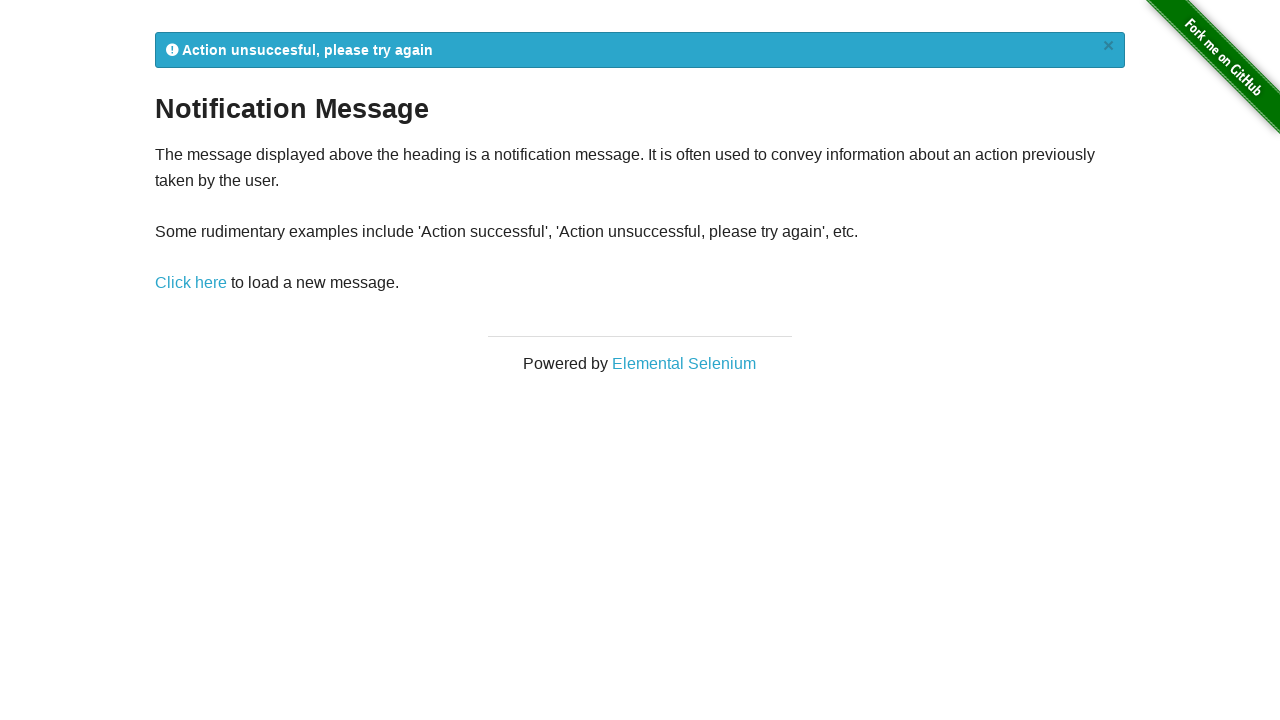

Retrieved notification message text: '
            Action unsuccesful, please try again
            ×
          '
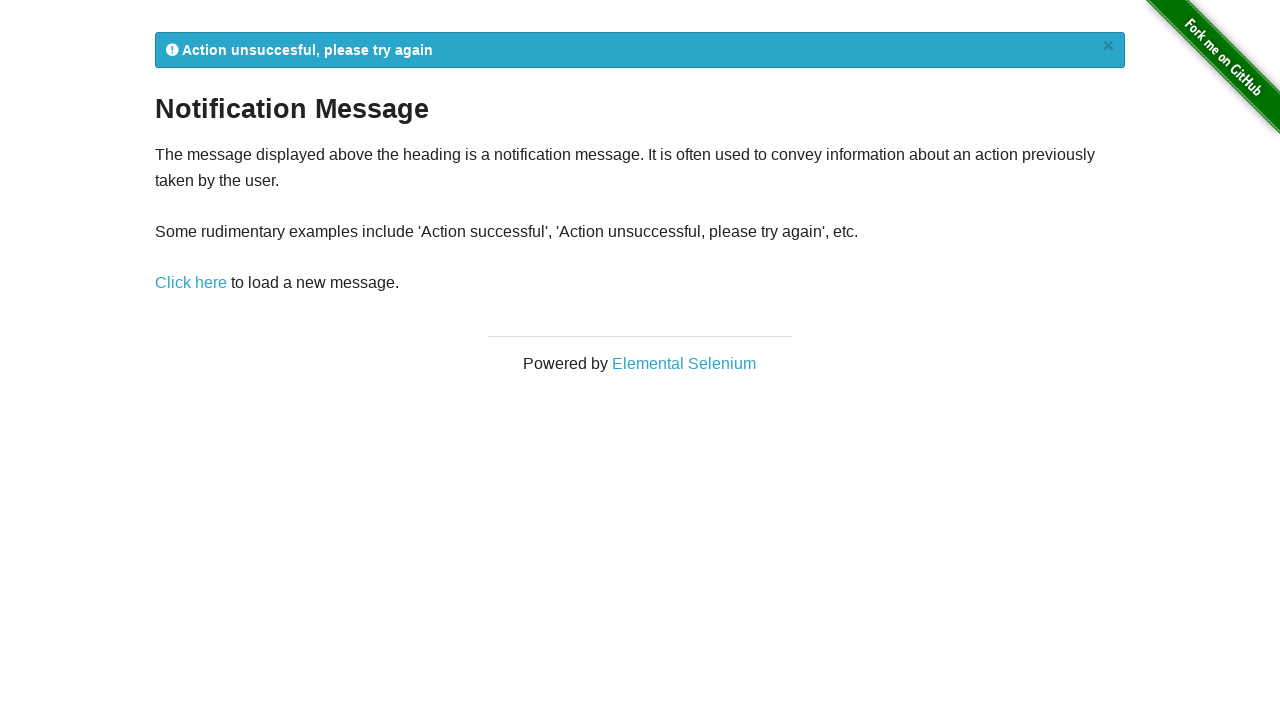

Verified notification message is present and not empty
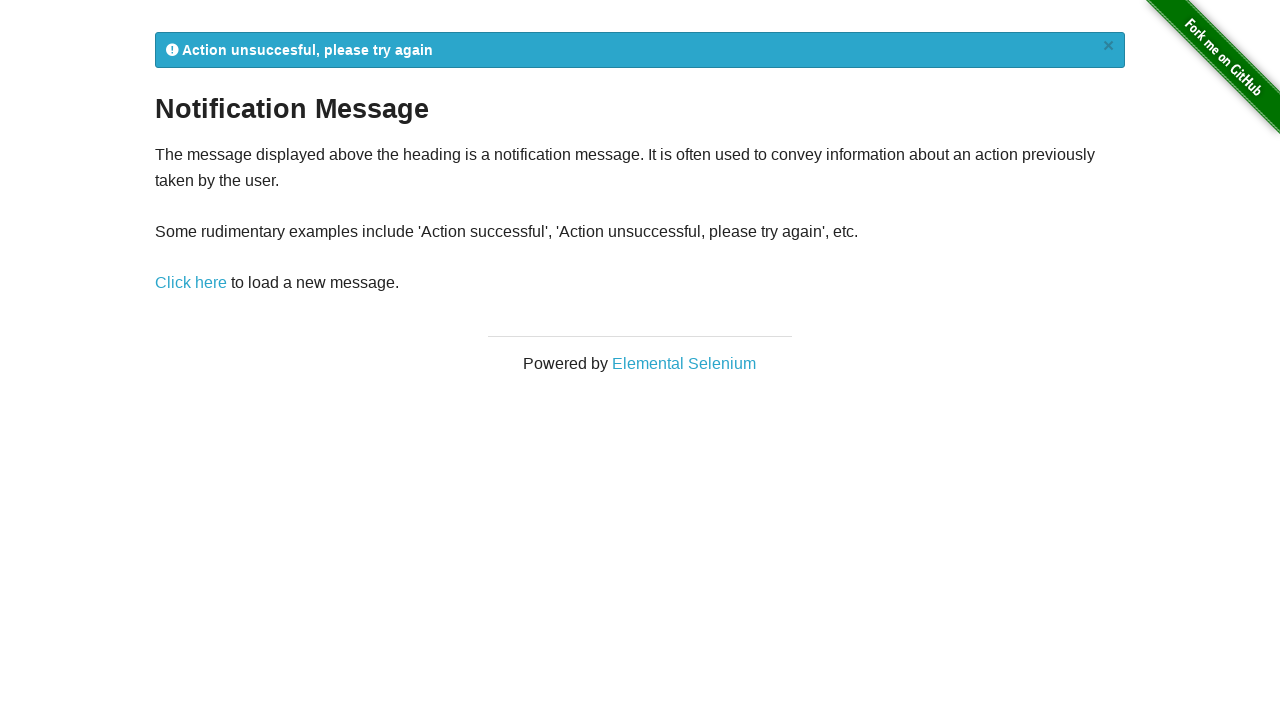

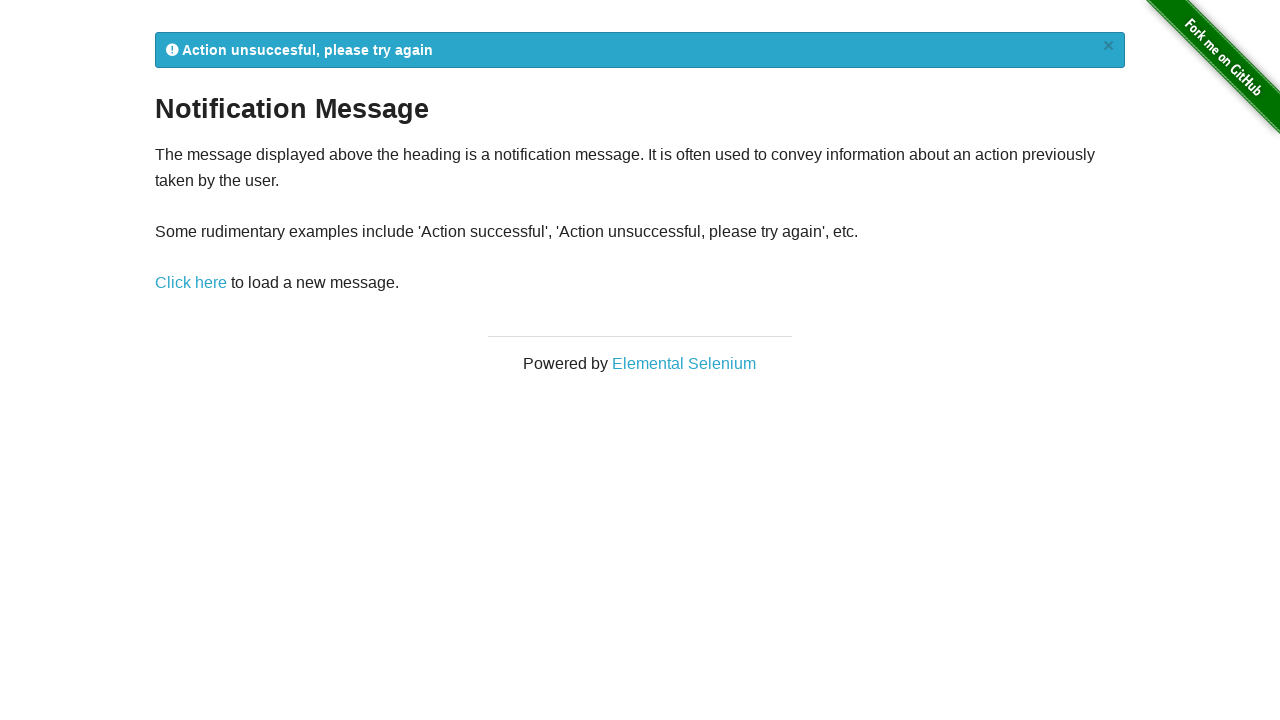